Tests radio button functionality across multiple sections including selecting favorite beverage, preferred working environment, enabling/showing hidden radio buttons for seasons, and selecting favorite meal options.

Starting URL: https://syntaxprojects.com/basic-radiobutton-demo-homework.php

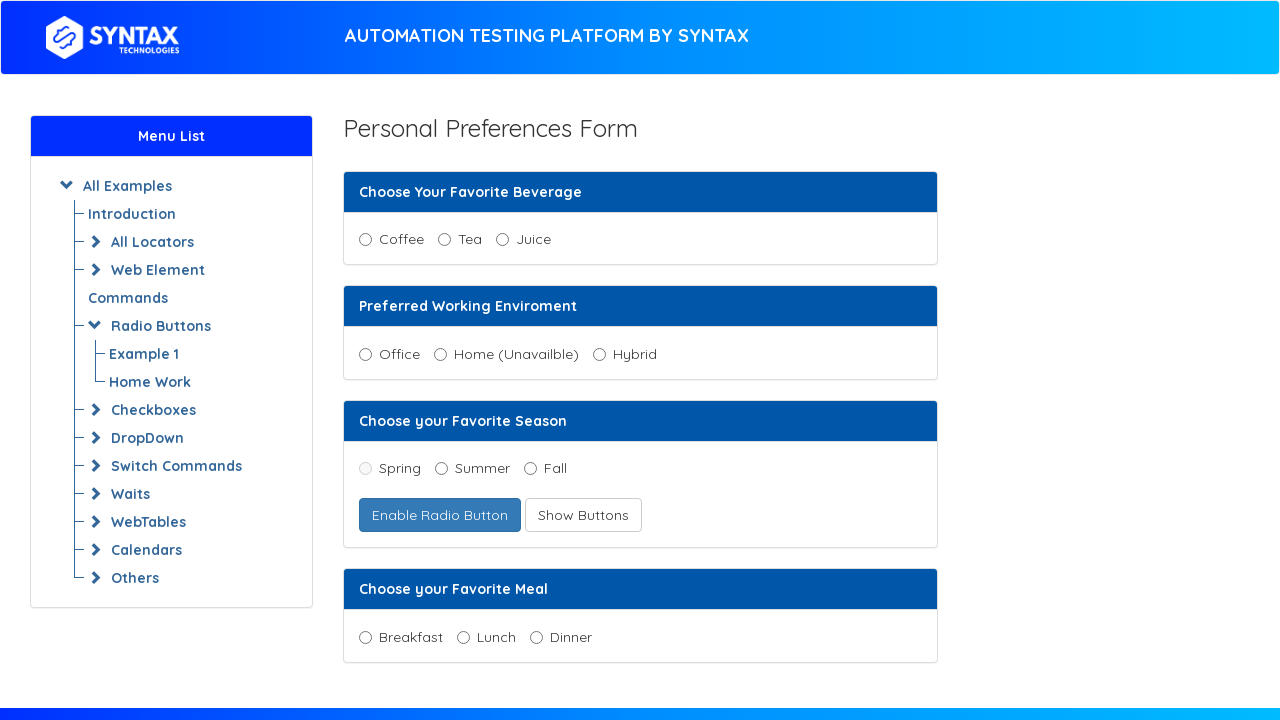

Selected Juice as favorite beverage at (502, 240) on input[name='beverage'][value='Juice']
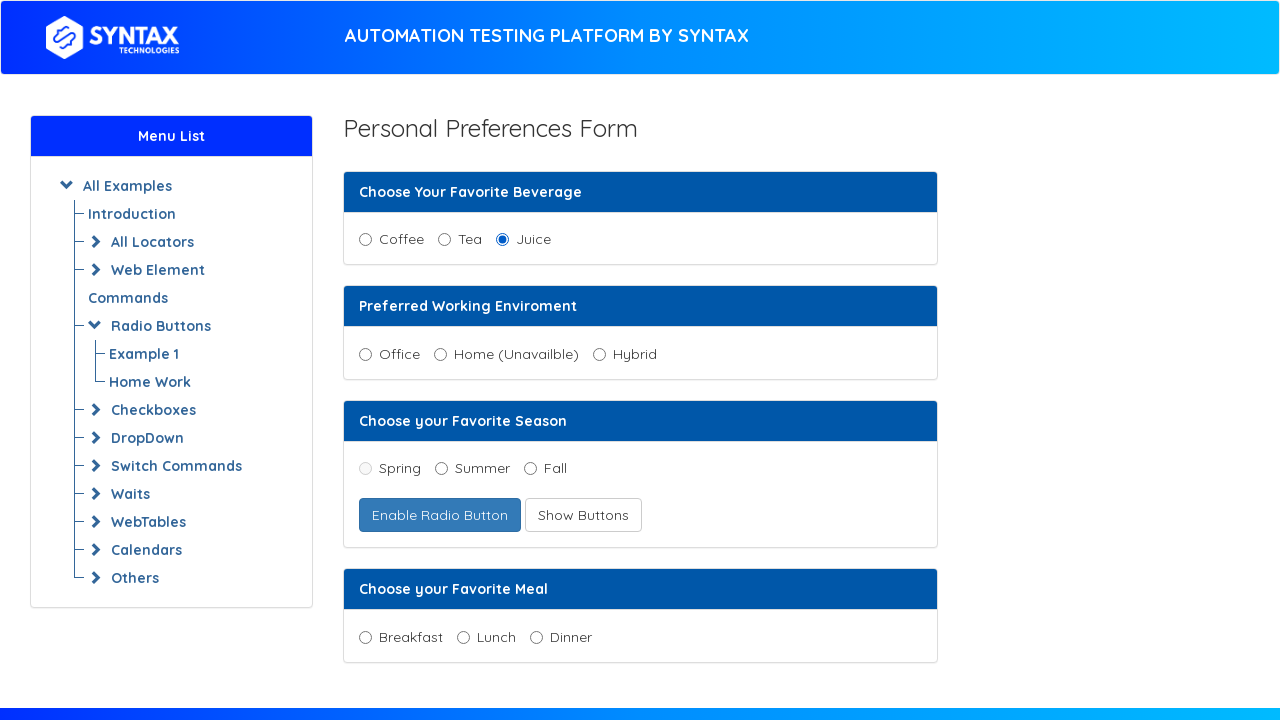

Selected Hybrid as preferred working environment at (599, 354) on input[name='working_enviroment'][value='hybrid']
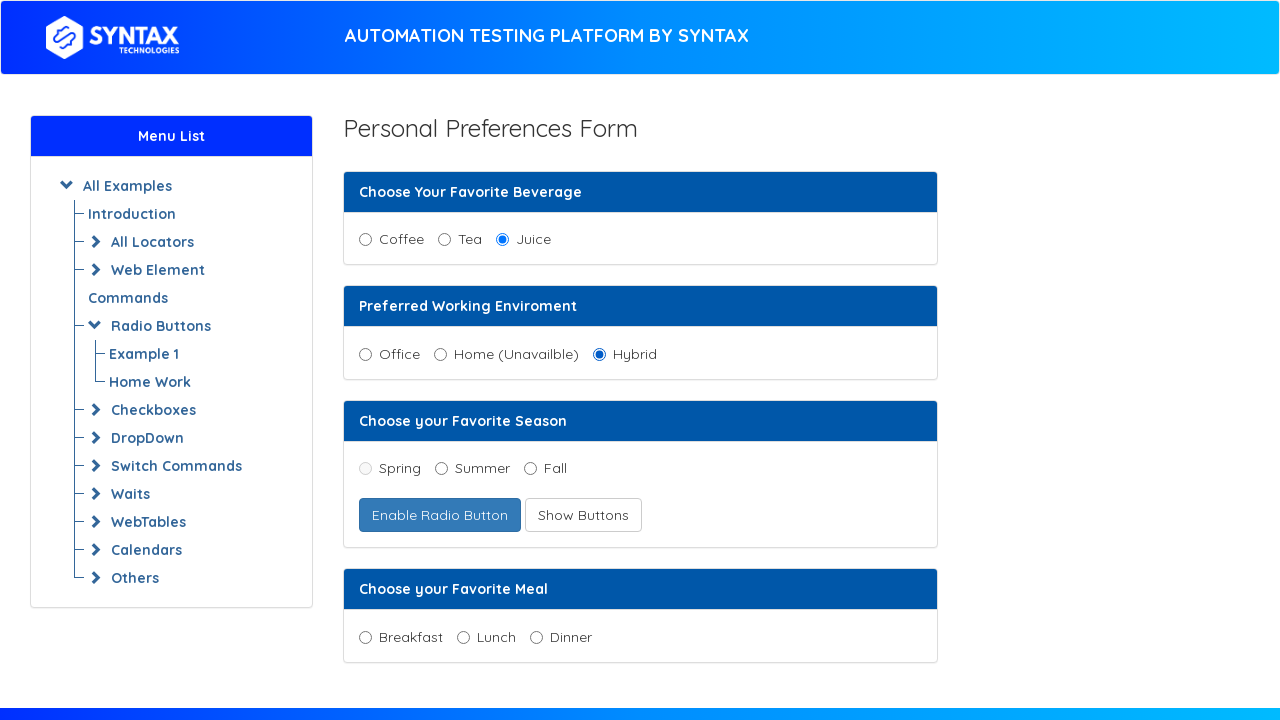

Located Spring radio button
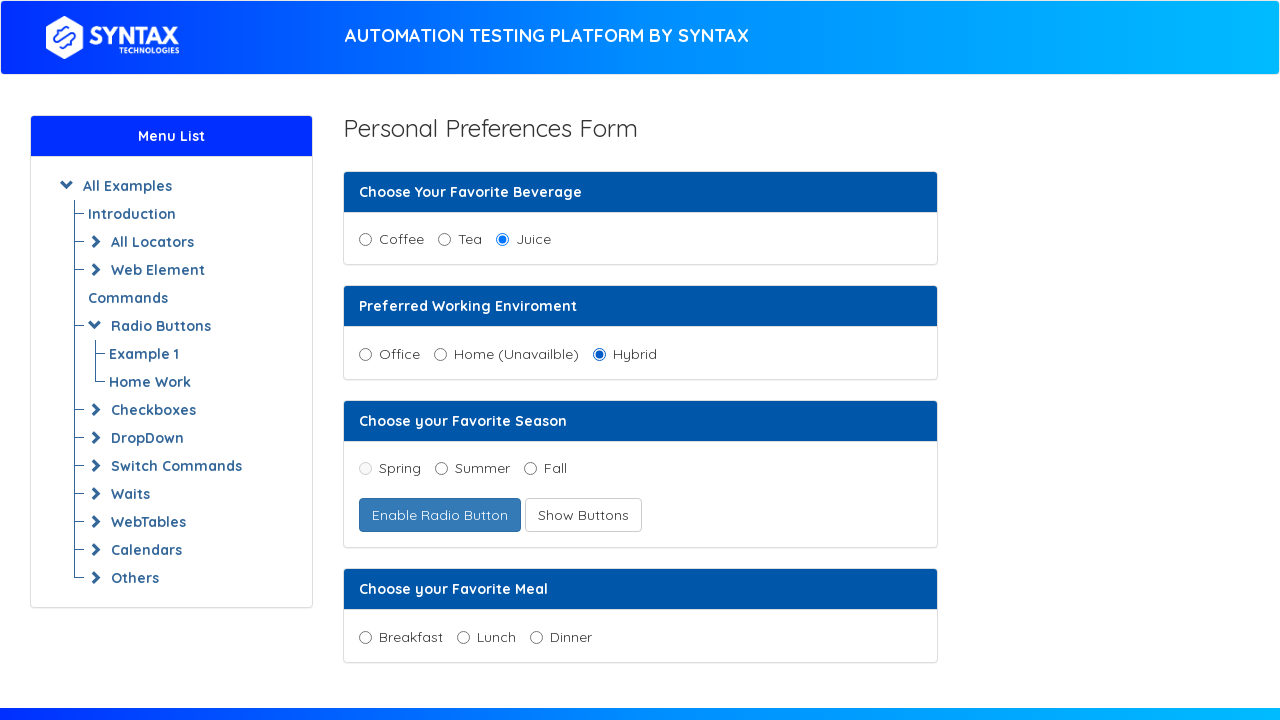

Clicked Enable Buttons to enable Spring radio button at (440, 515) on button#enabledFruitradio
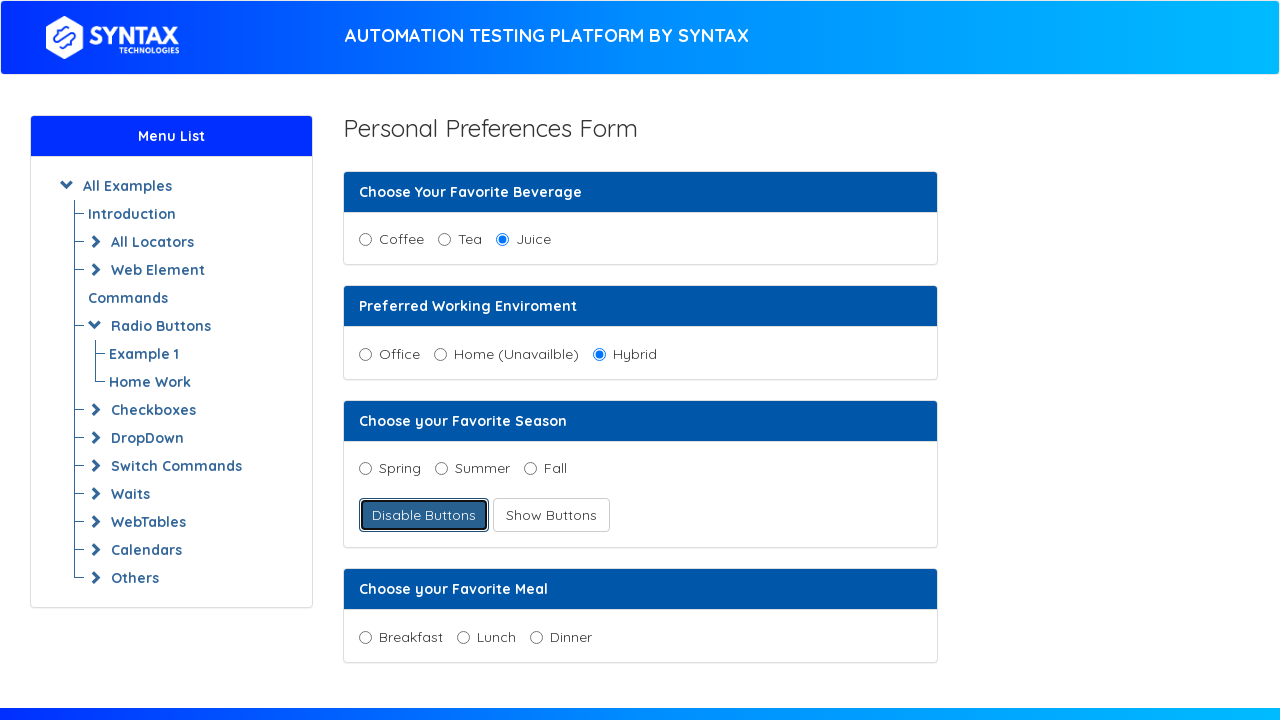

Waited 500ms for enable action to complete
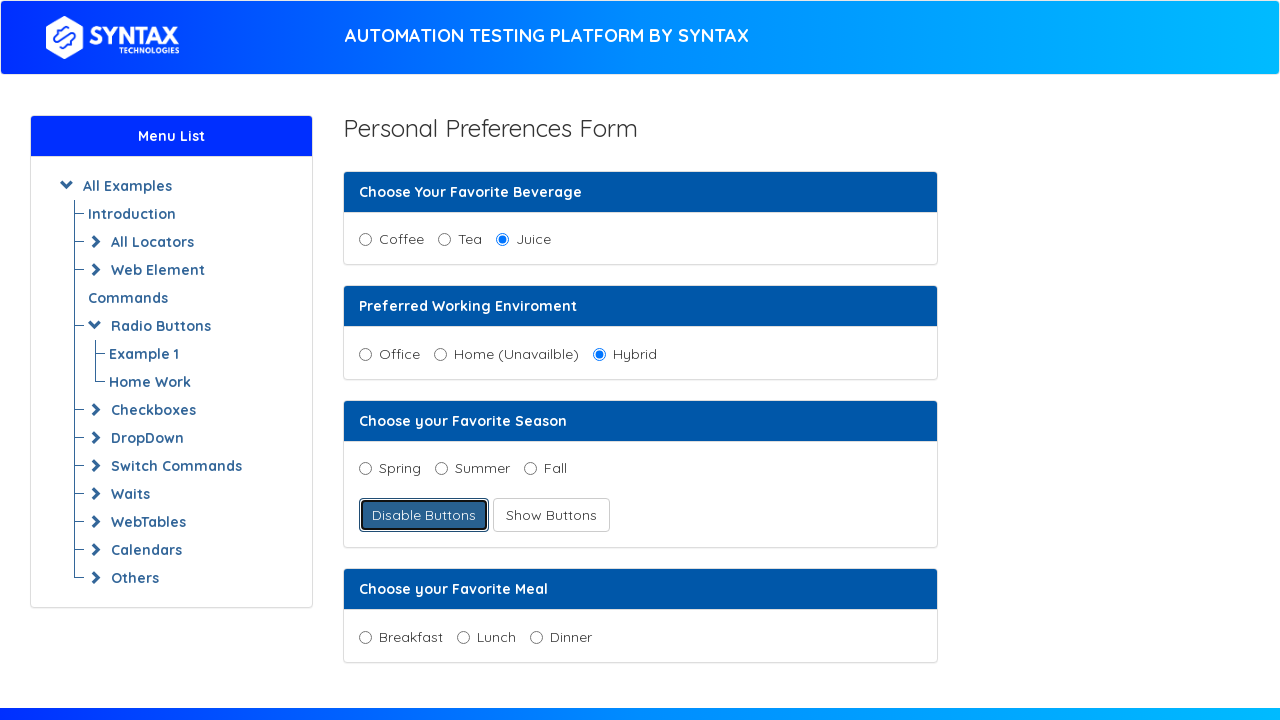

Selected Spring as favorite season at (365, 469) on input[name='season'][value='spring']
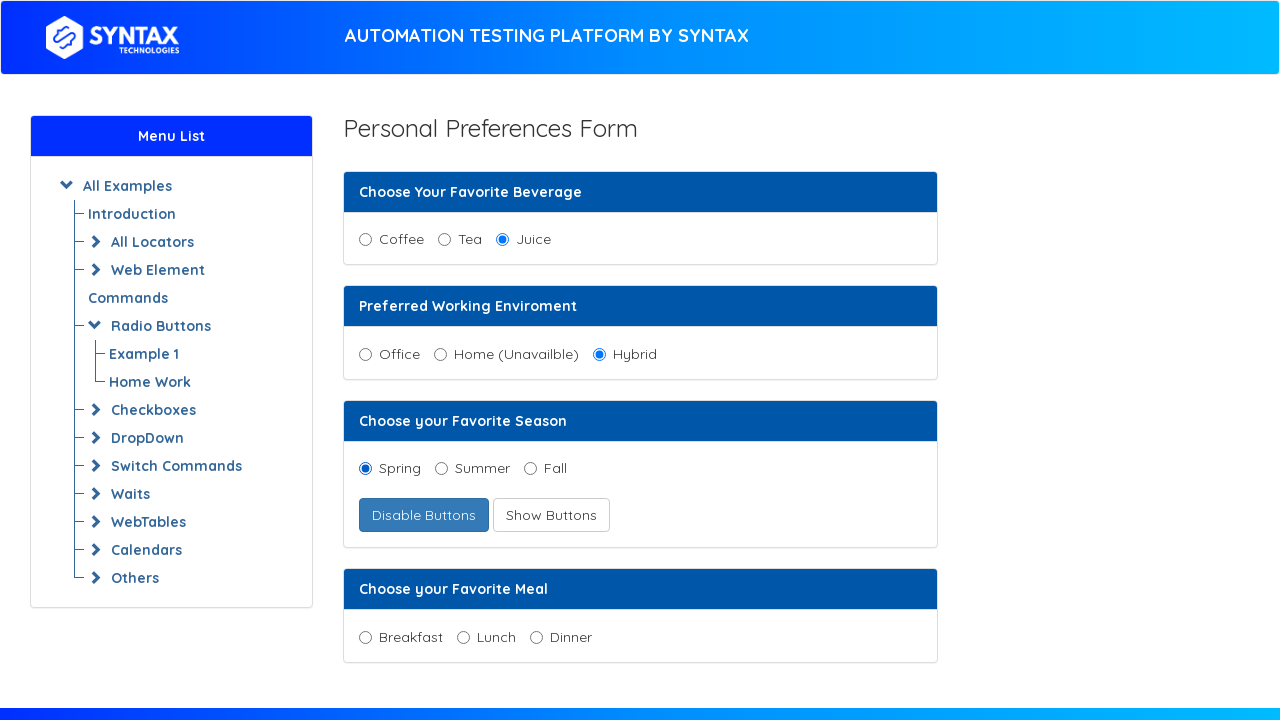

Located Winter radio button
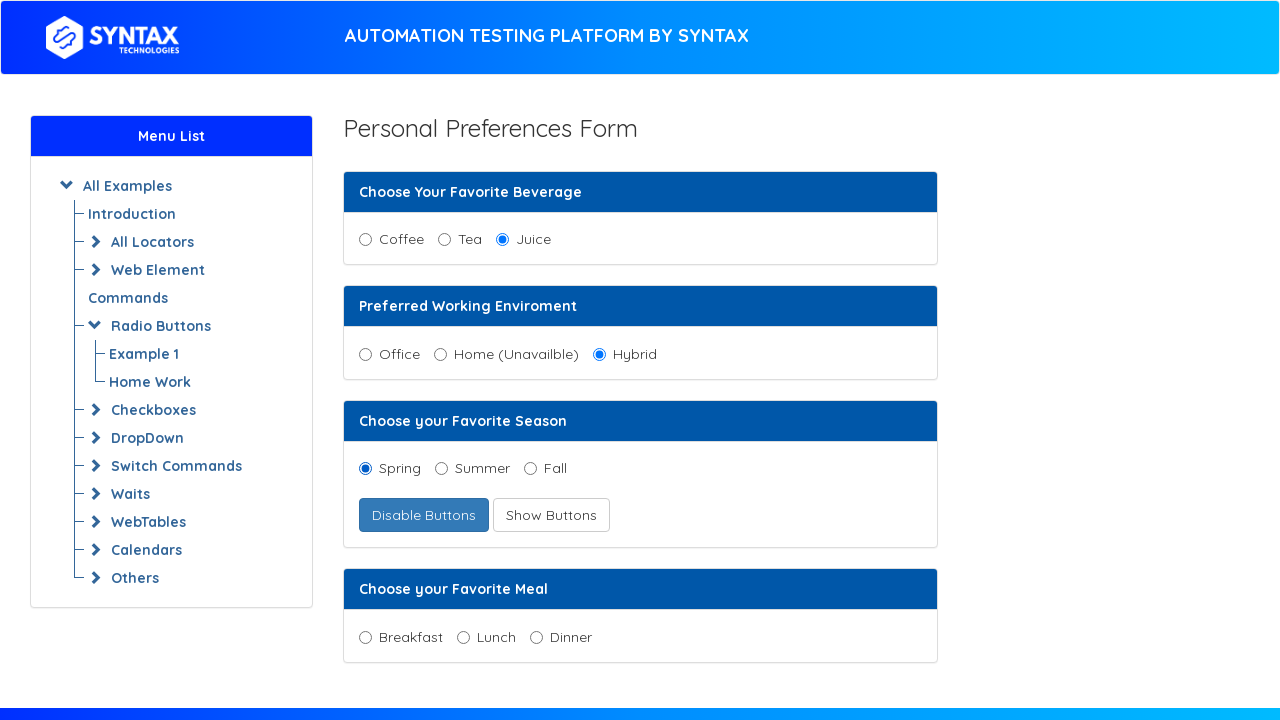

Clicked Show Buttons to reveal Winter radio button at (551, 515) on button#showRadioButtons
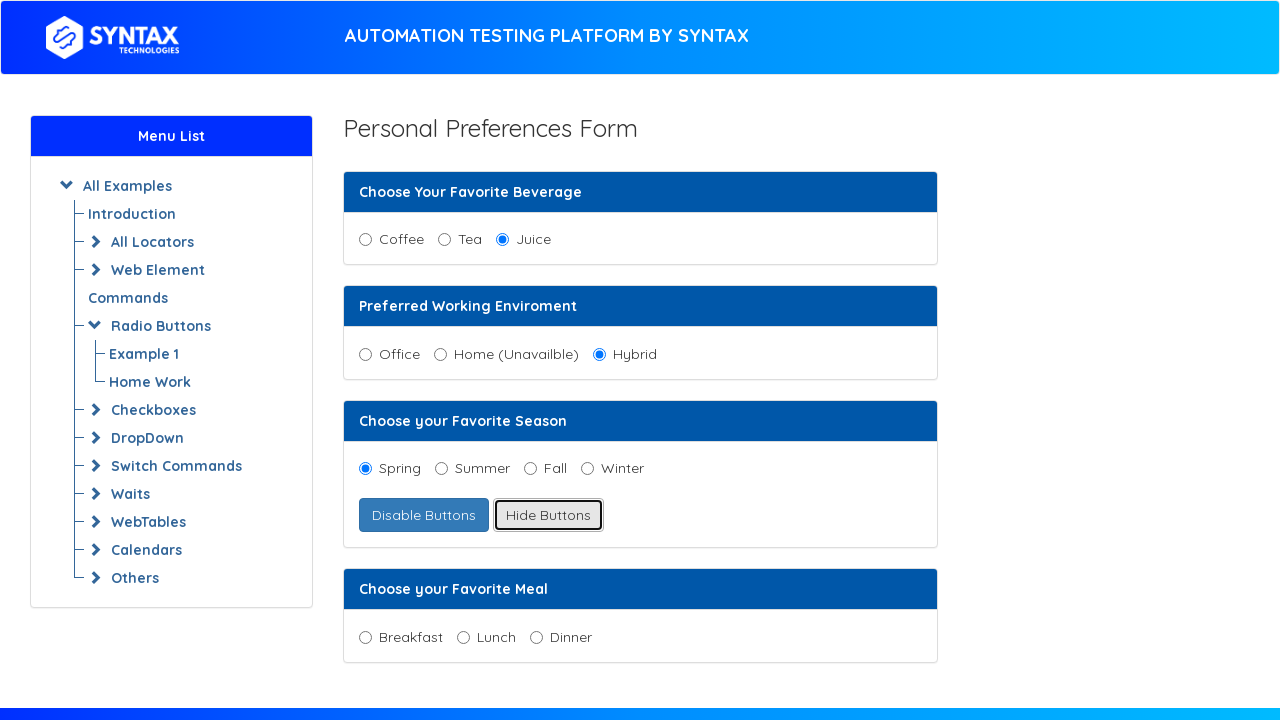

Waited 500ms for show action to complete
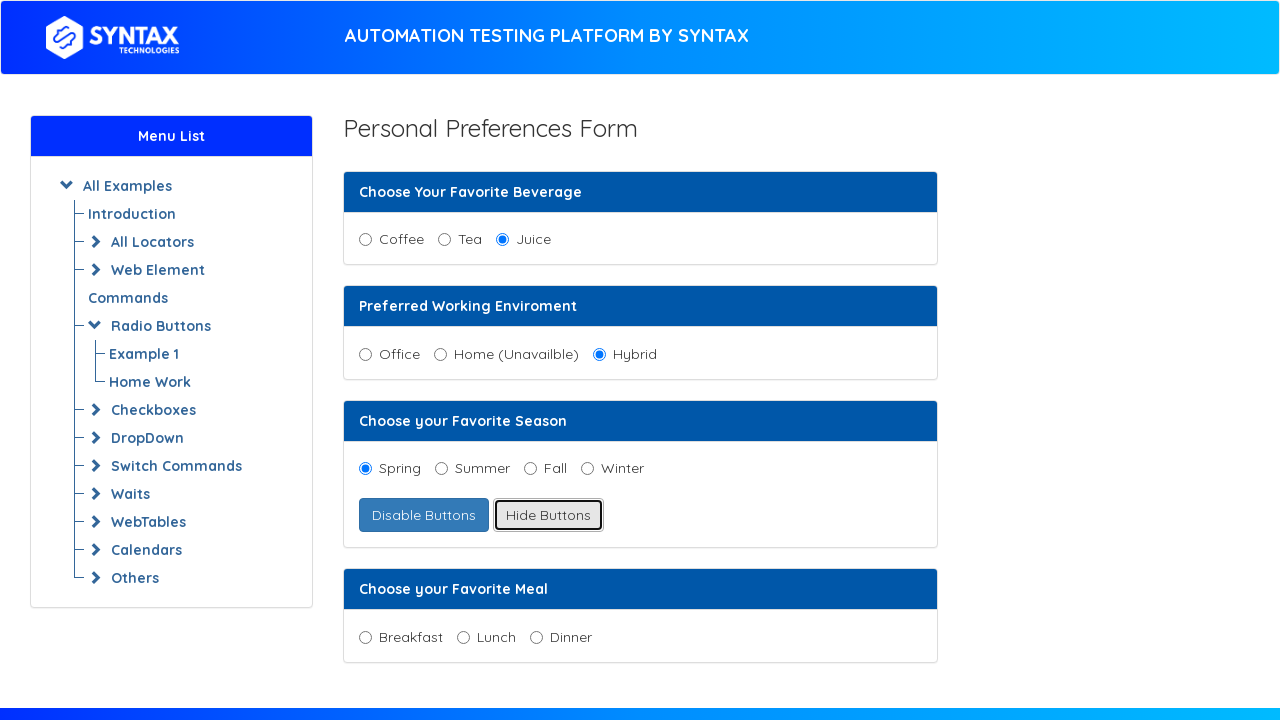

Selected Winter as favorite season at (587, 469) on input[name='season'][value='winter']
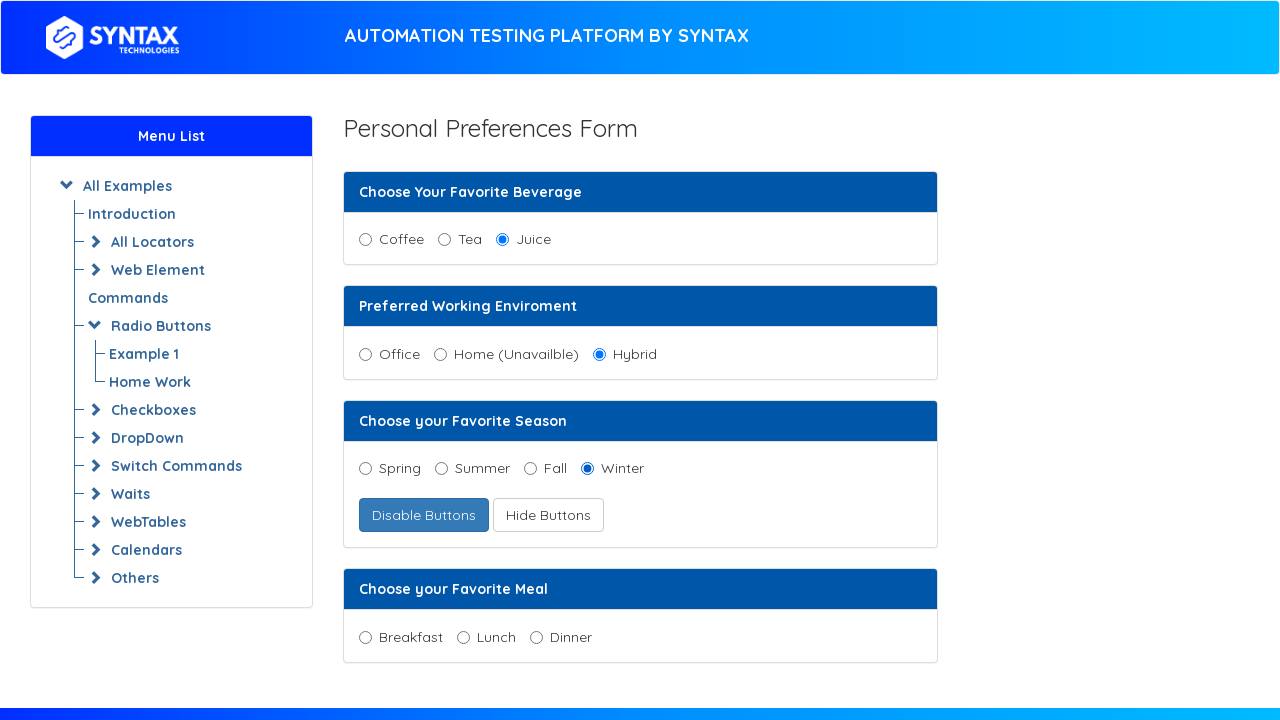

Selected Lunch as favorite meal at (463, 637) on input[name='meal'][value='lunch']
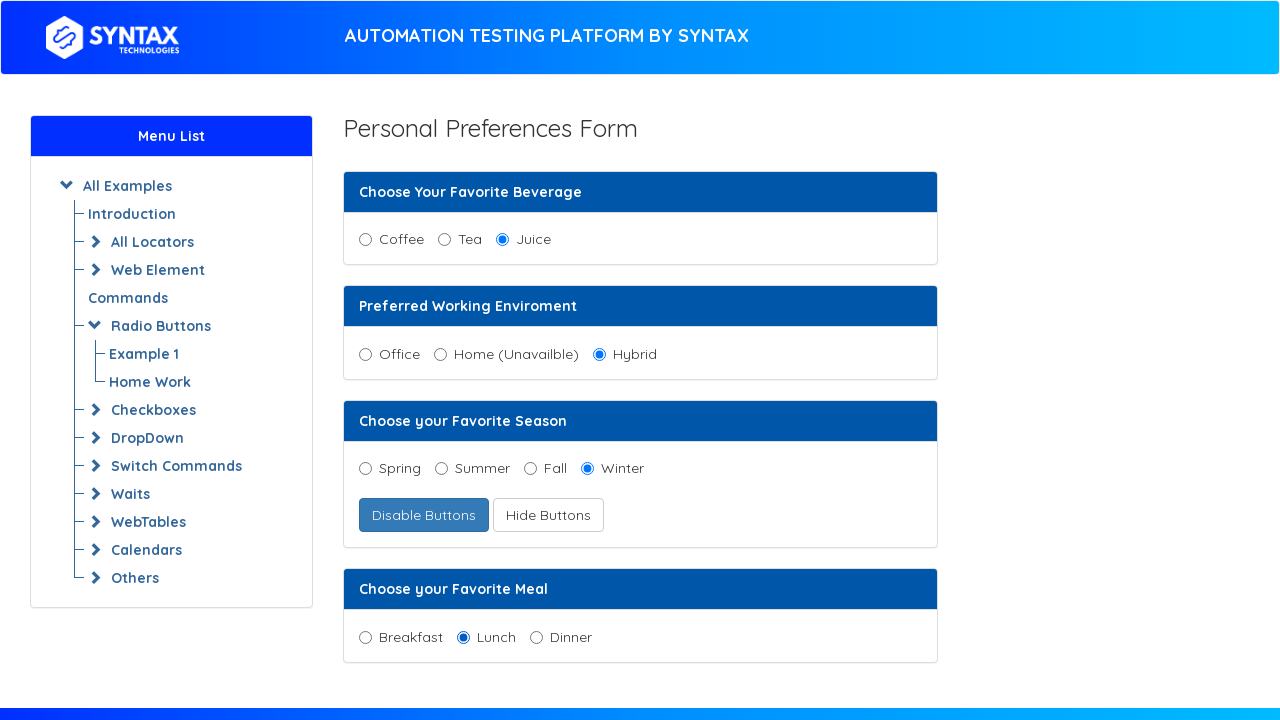

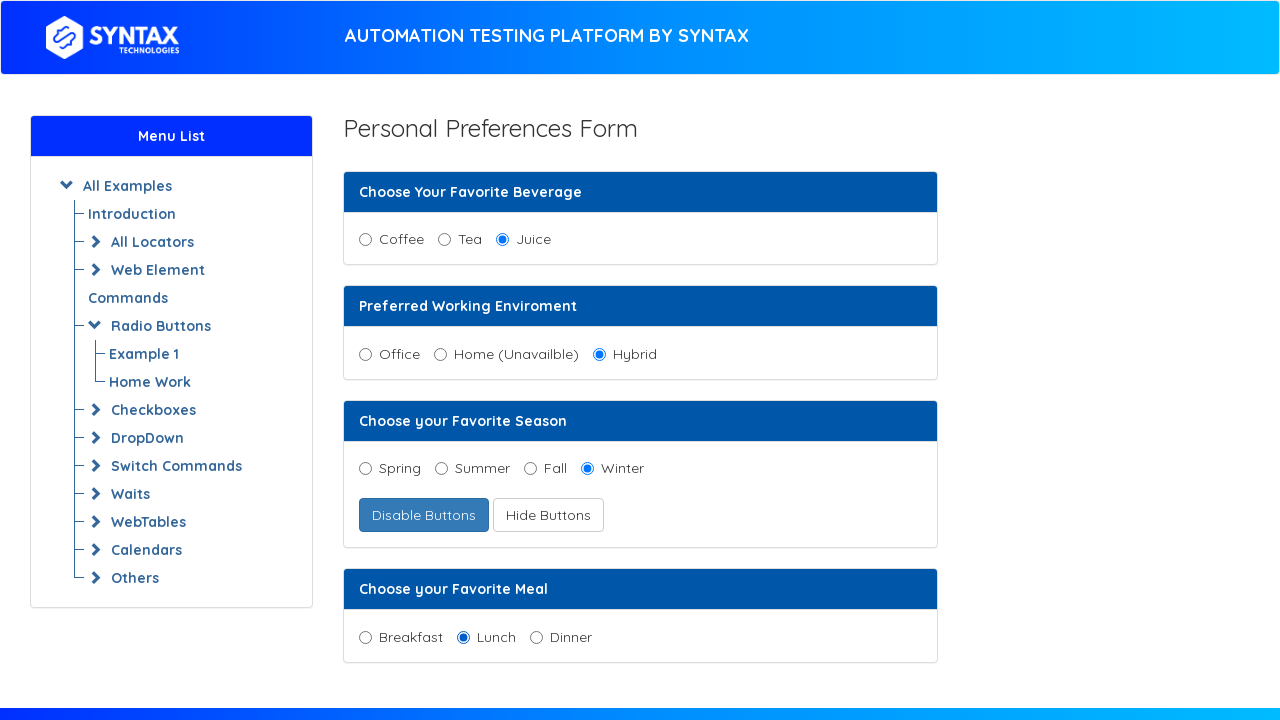